Tests dynamic dropdown functionality by selecting origin and destination cities in a flight booking interface

Starting URL: https://rahulshettyacademy.com/dropdownsPractise/

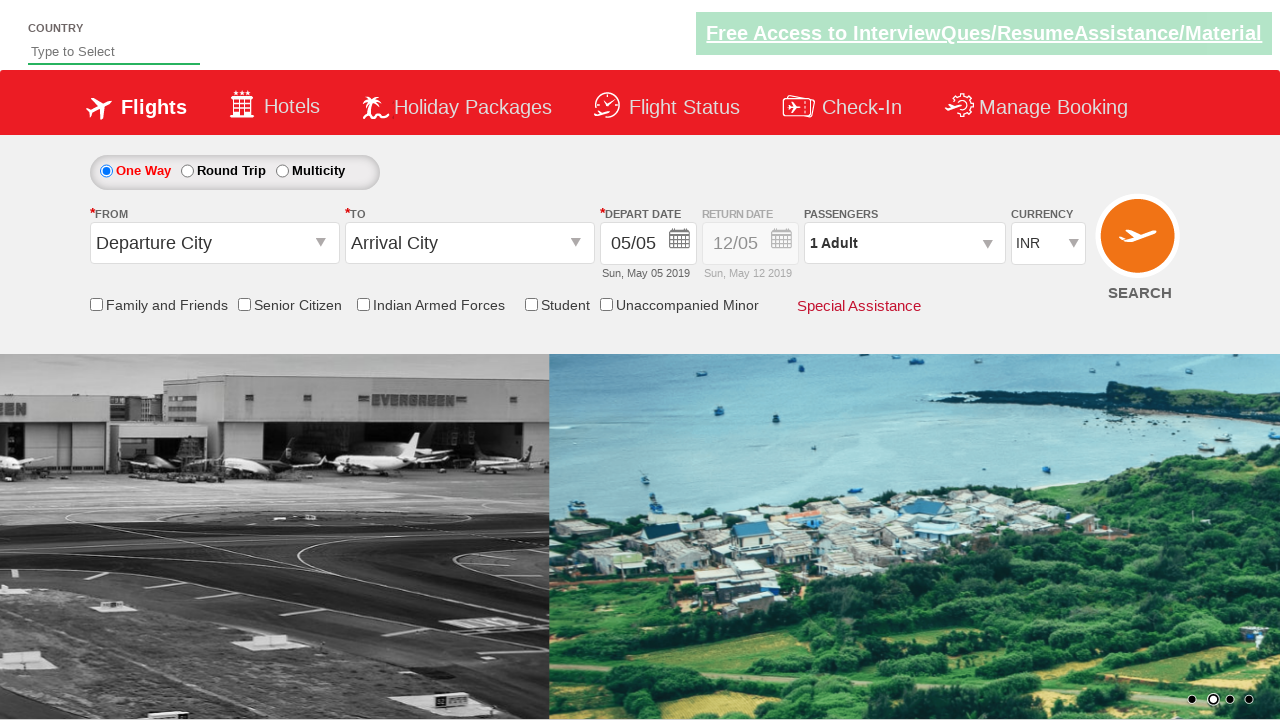

Clicked on origin station dropdown at (214, 243) on #ctl00_mainContent_ddl_originStation1_CTXT
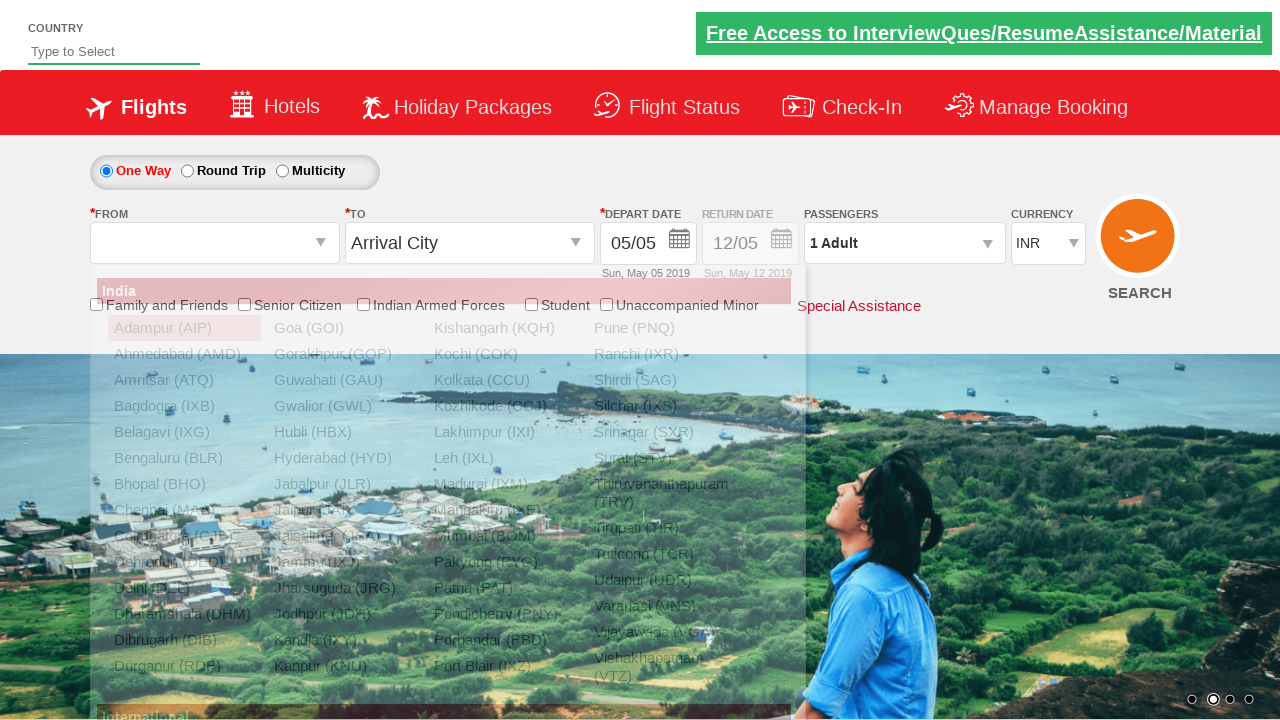

Origin dropdown expanded and Bhopal option became visible
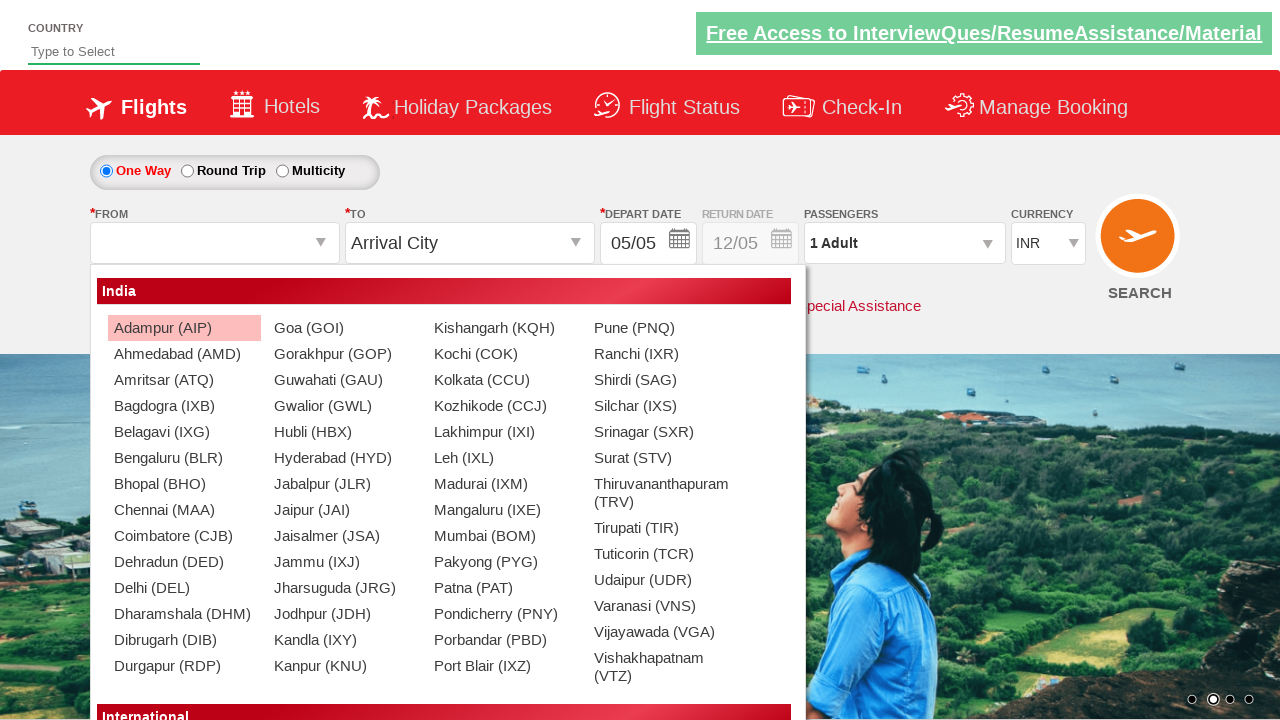

Selected Bhopal (BHO) as origin city at (184, 484) on xpath=//div[@id='glsctl00_mainContent_ddl_originStation1_CTNR']//a[@text='Bhopal
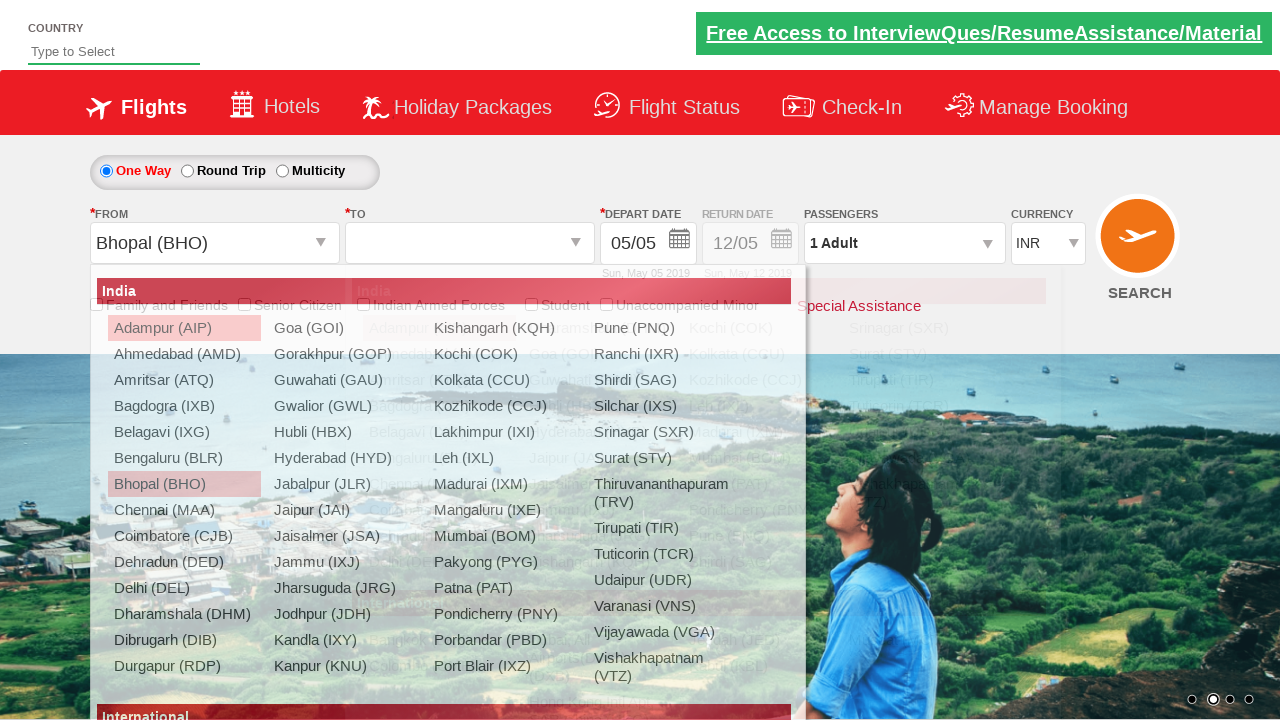

Destination dropdown expanded and Chennai option became visible
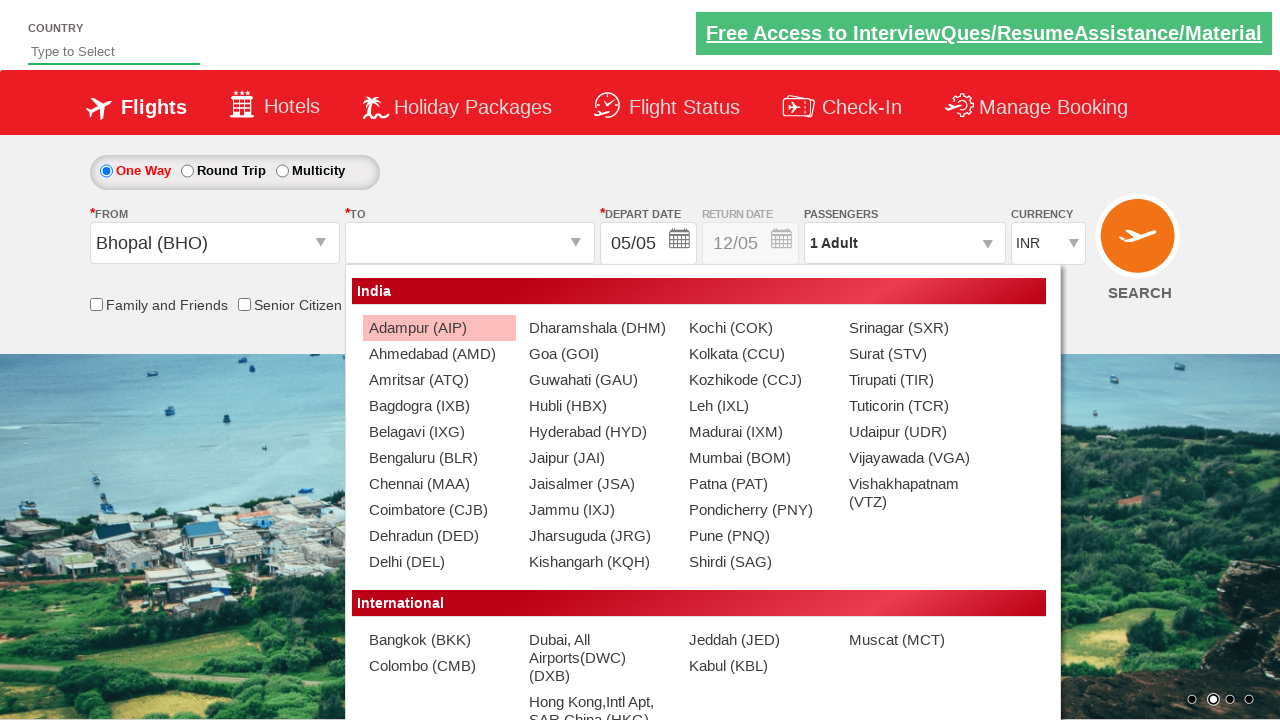

Selected Chennai (MAA) as destination city at (439, 484) on xpath=//div[@id='glsctl00_mainContent_ddl_destinationStation1_CTNR']//a[@text='C
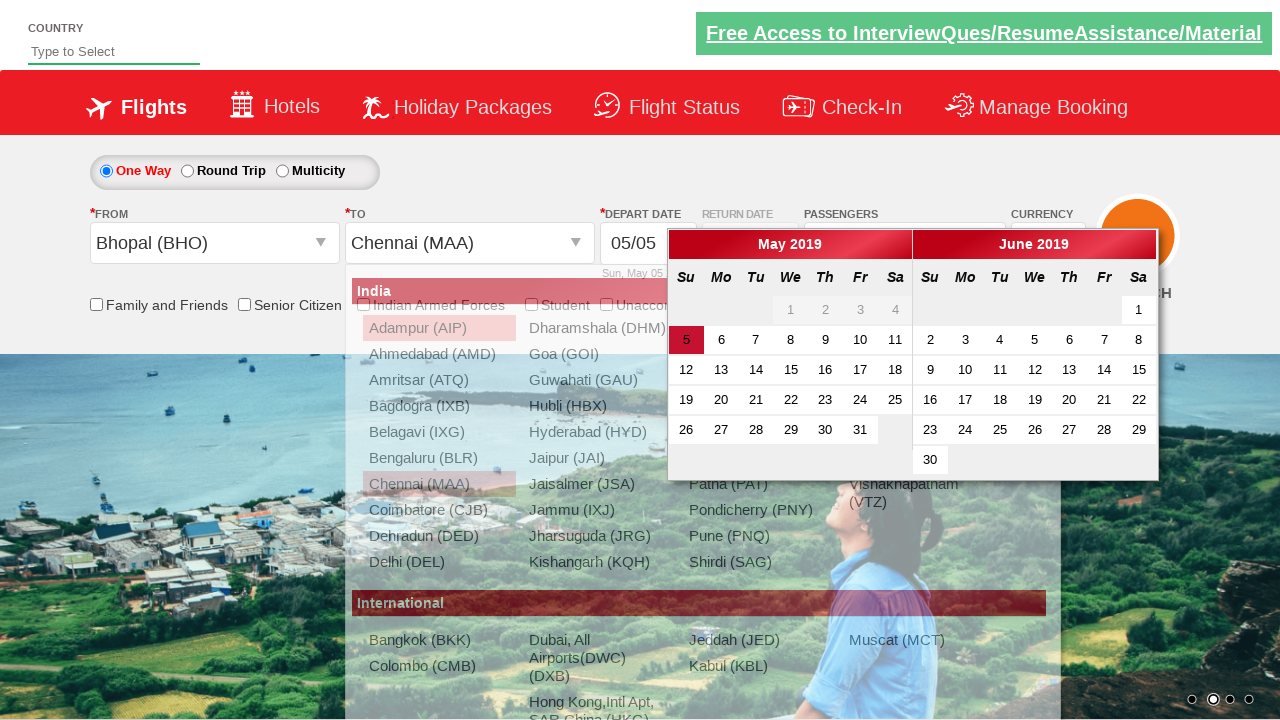

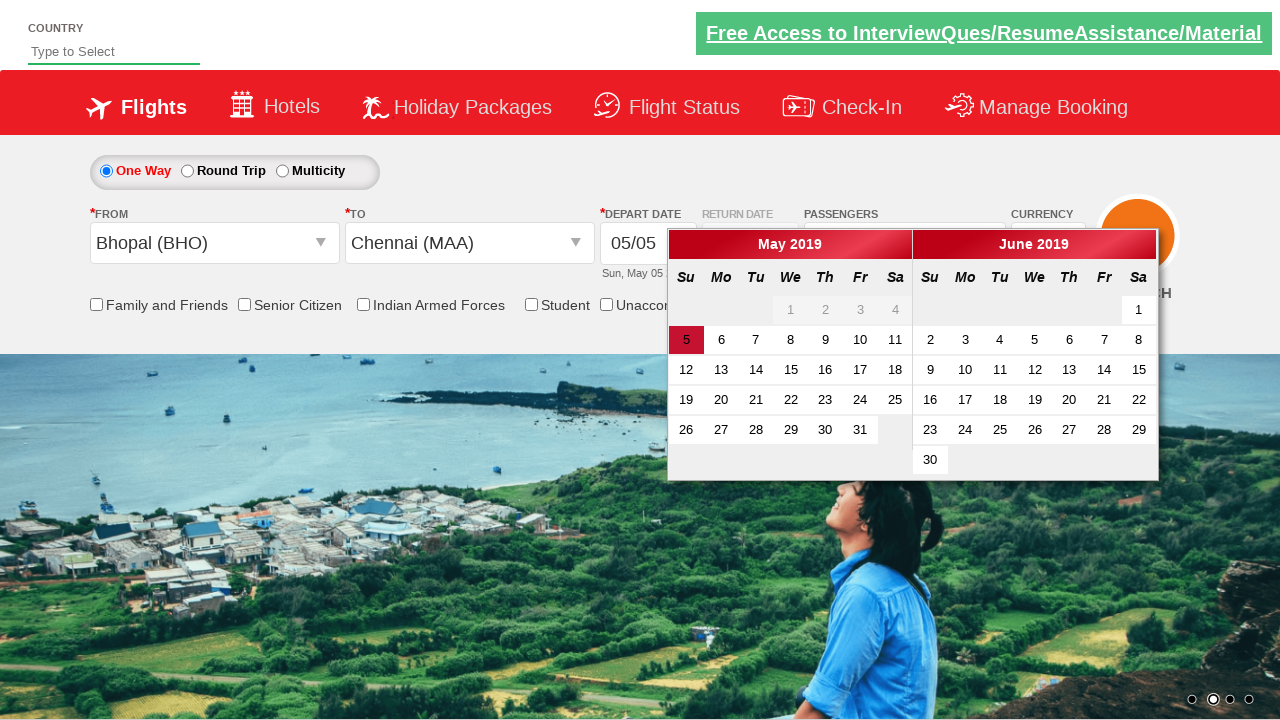